Tests text box form by scrolling and filling name, email, and addresses

Starting URL: https://demoqa.com/

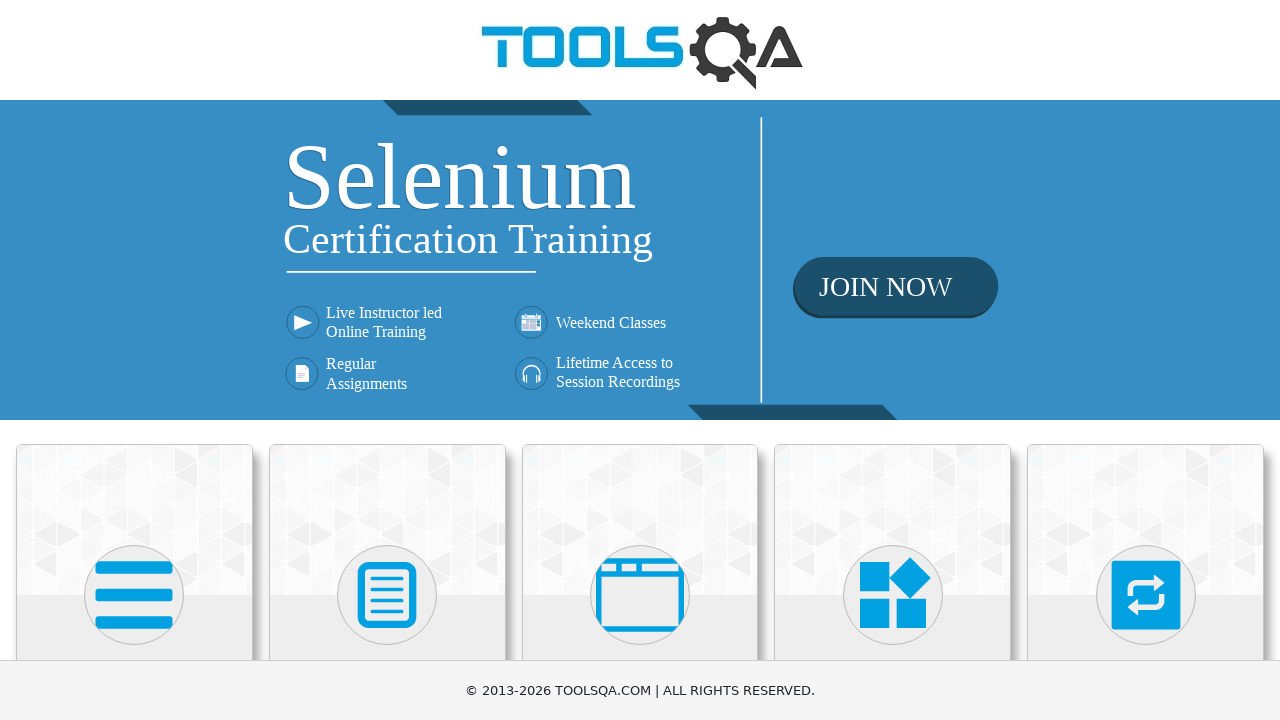

Scrolled down 200 pixels
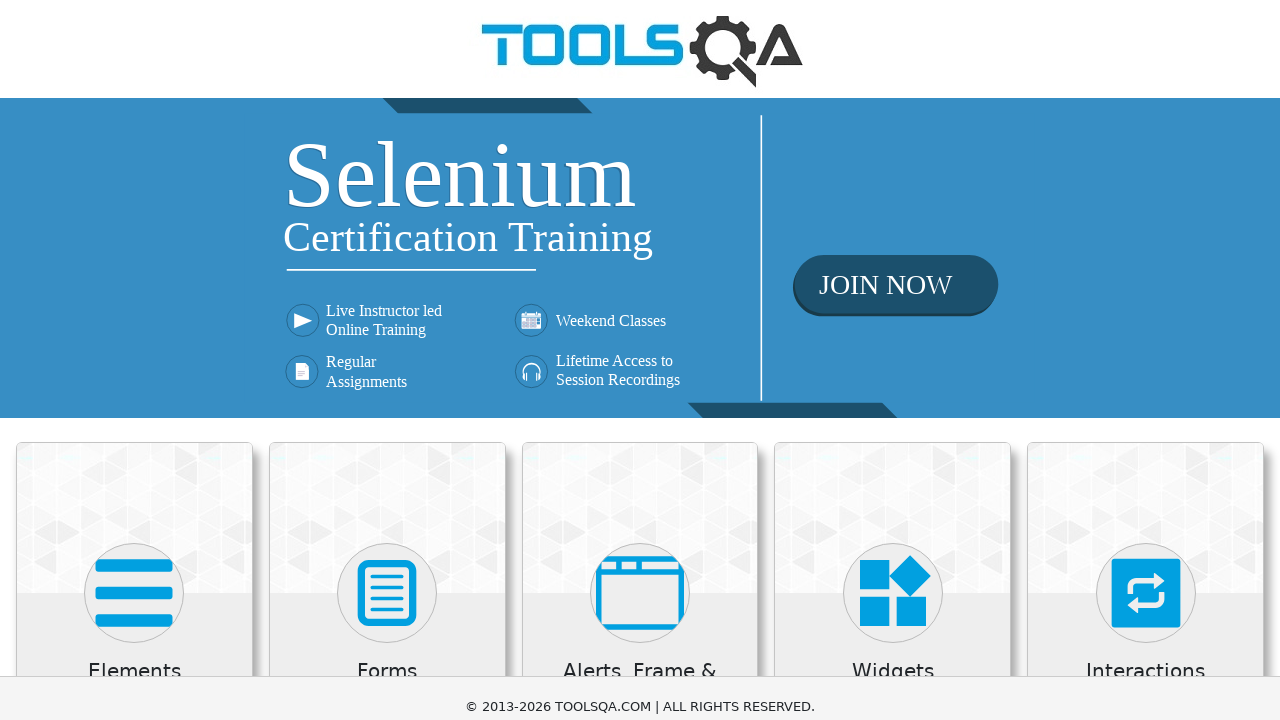

Clicked Elements menu item at (134, 473) on xpath=(//h5)[1]
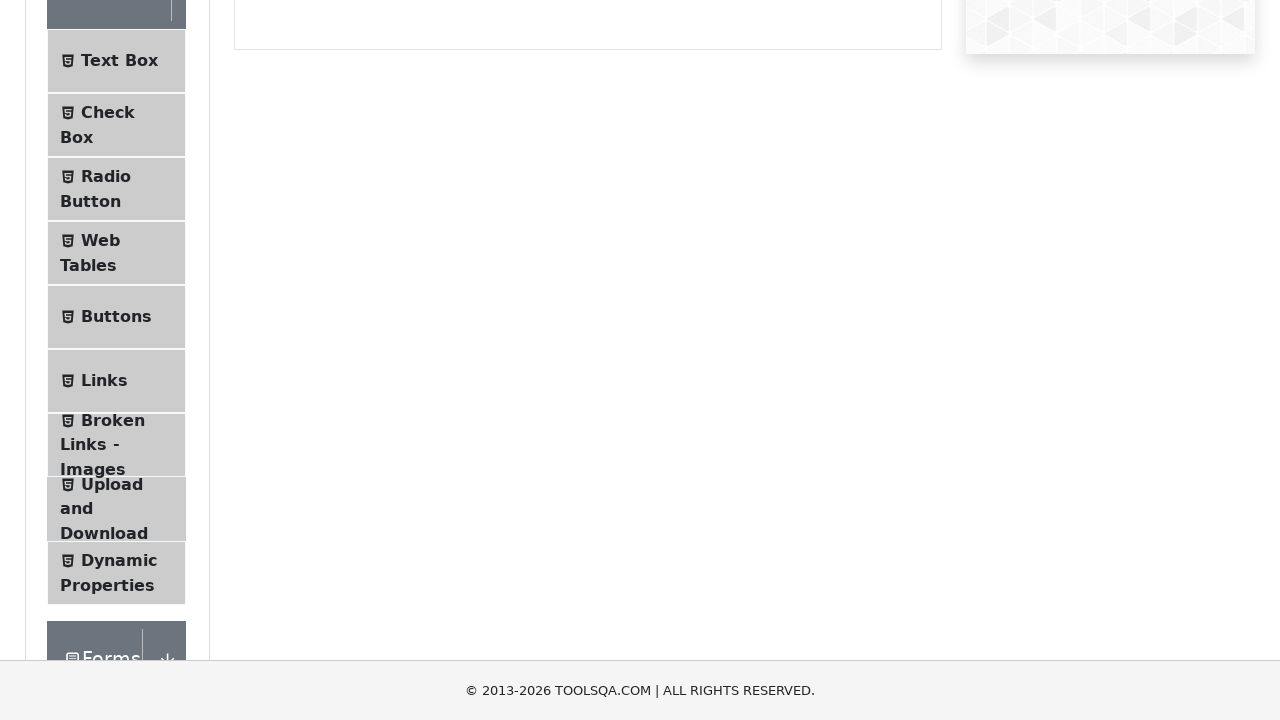

Clicked Text Box menu item at (119, 61) on xpath=//span[text()='Text Box']
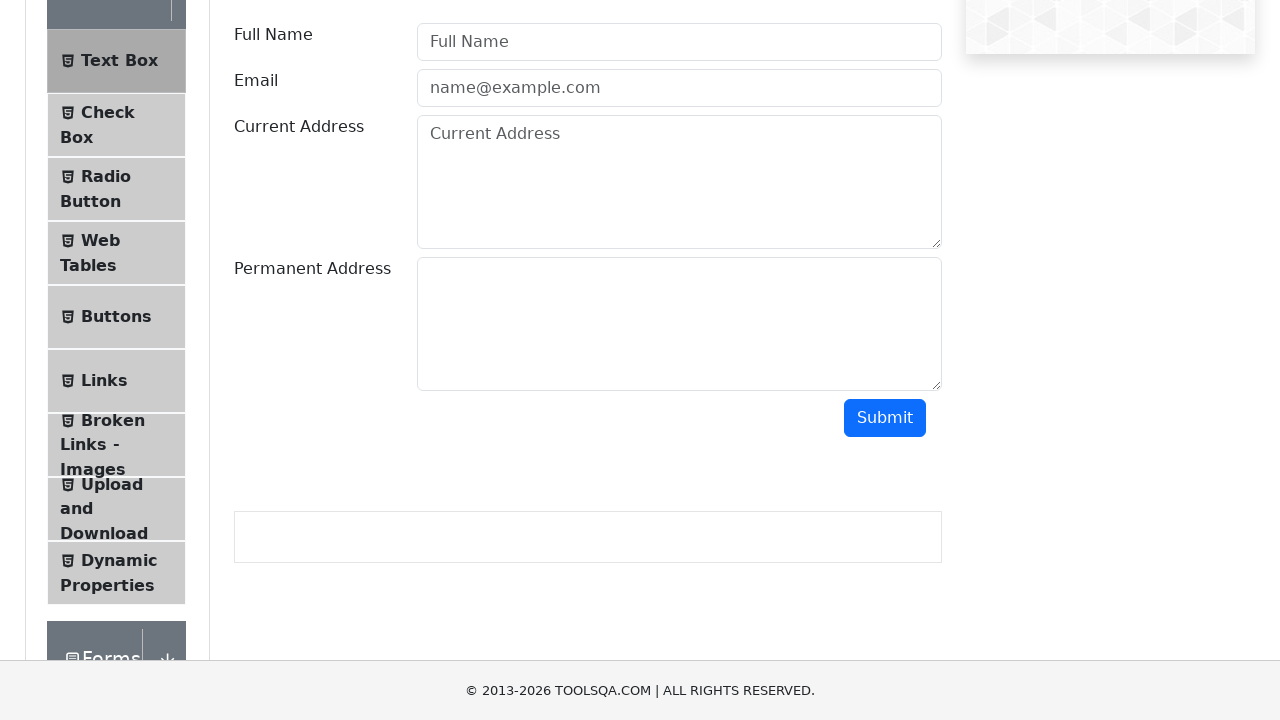

Filled in user name field with 'Sam Don' on #userName
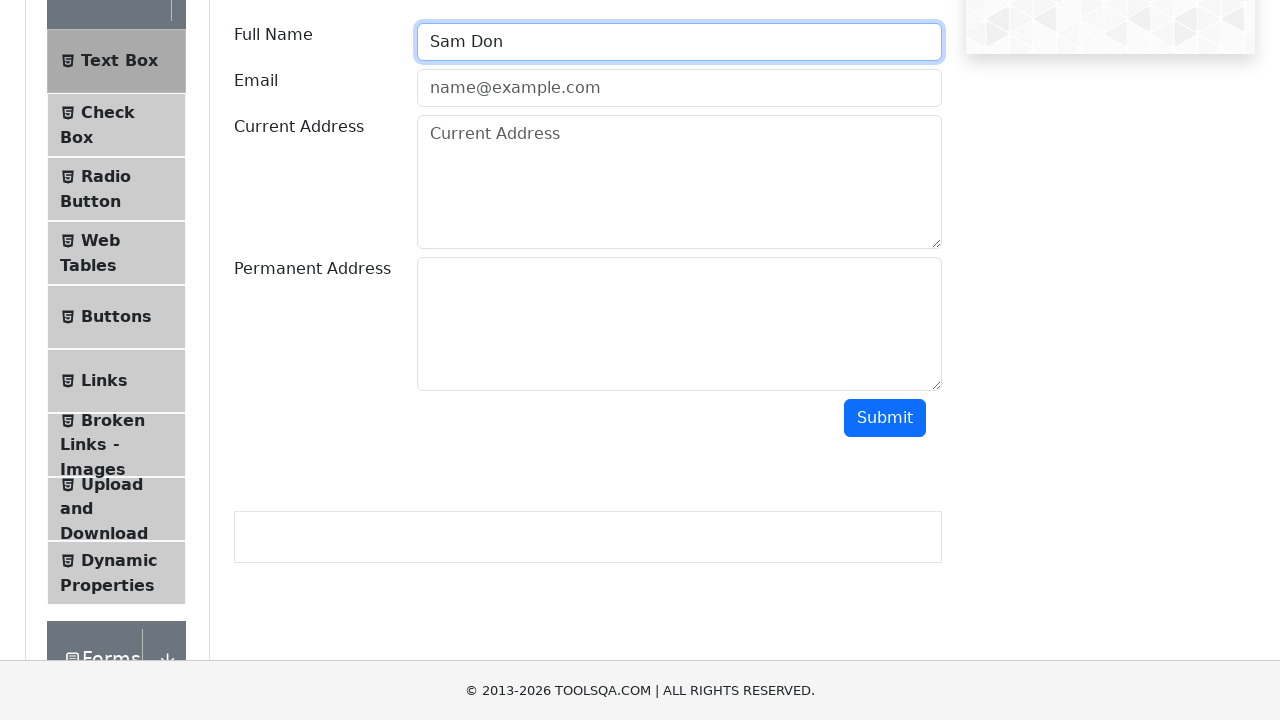

Filled in email field with 'sam@gmail.com' on #userEmail
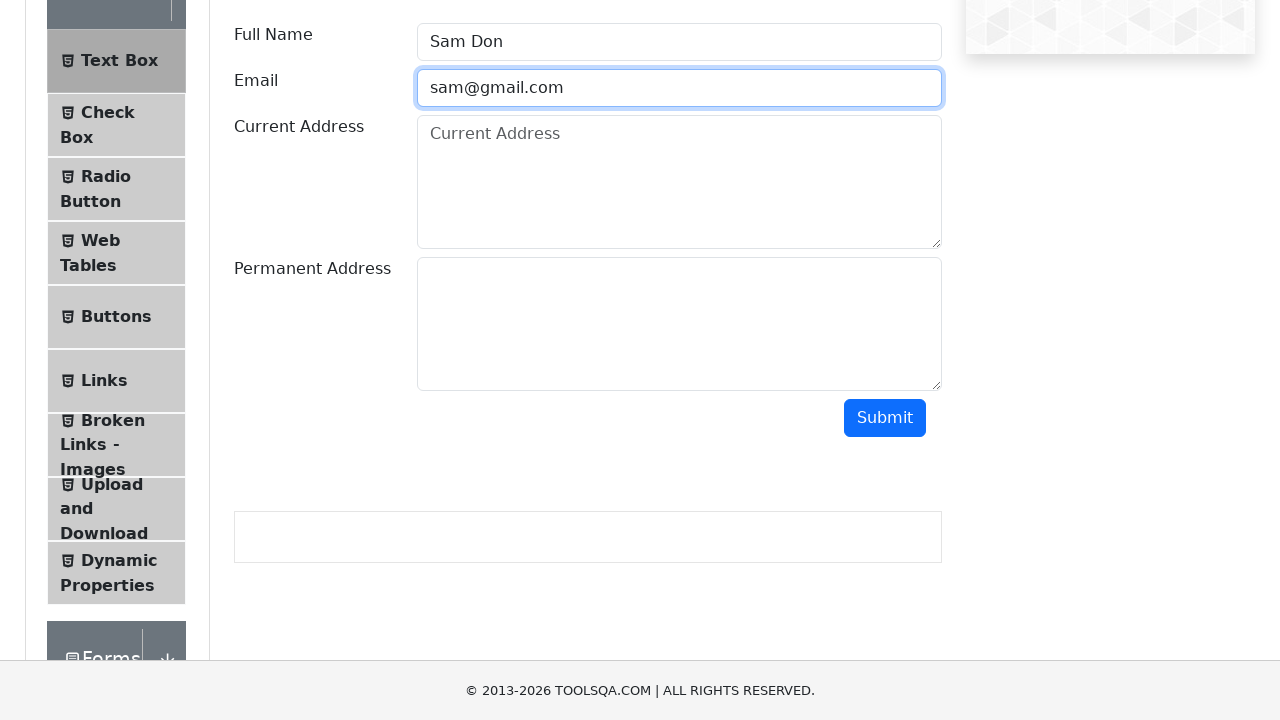

Filled in current address with '123 My Road' on #currentAddress
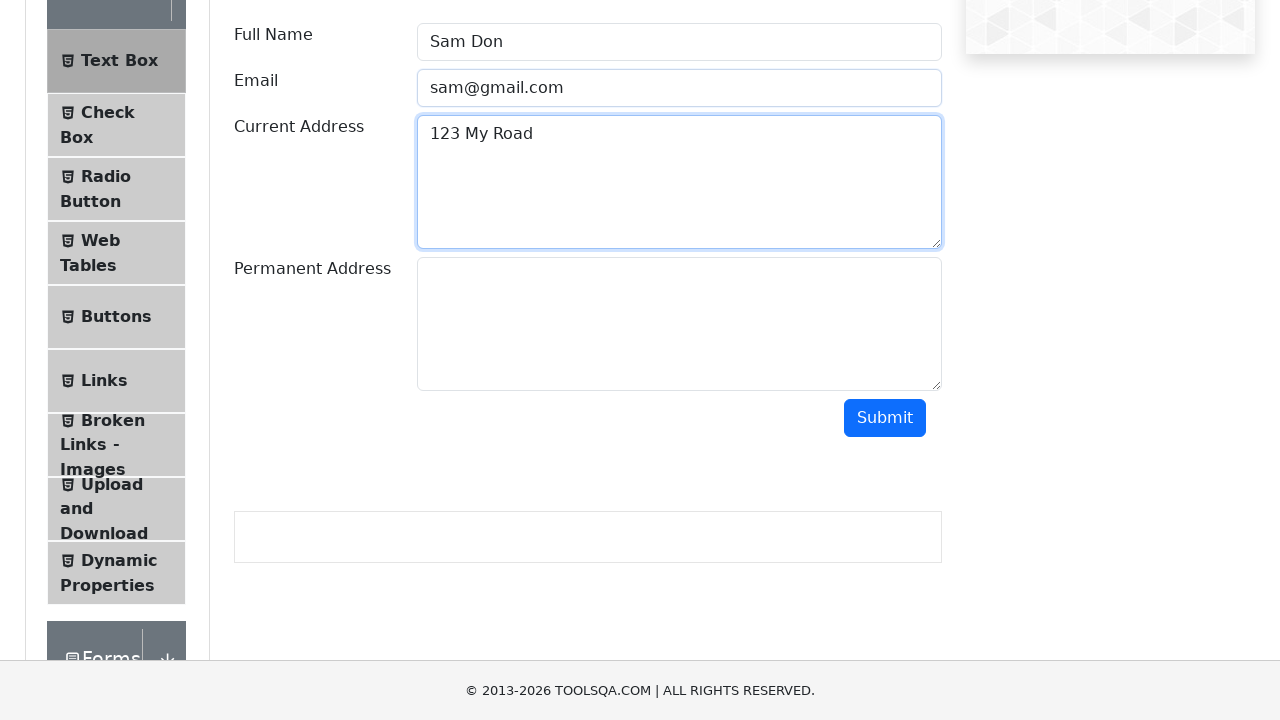

Filled in permanent address with '1256 S Loop' on #permanentAddress
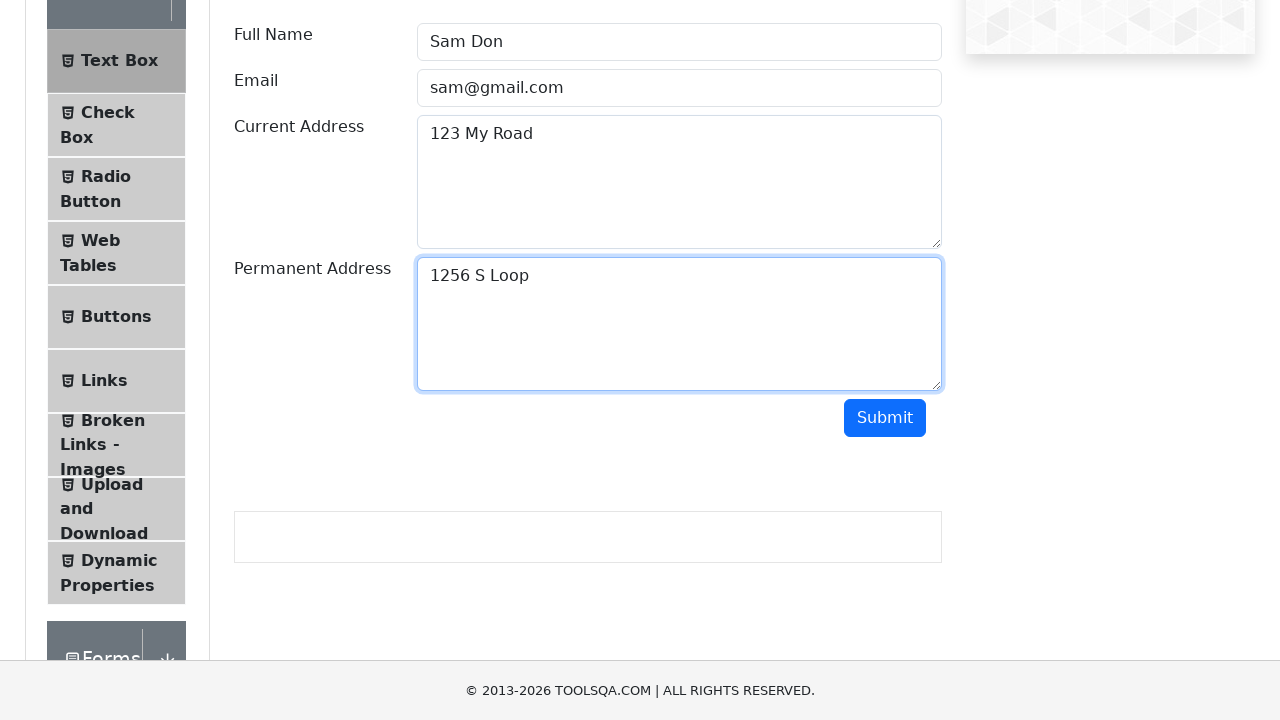

Scrolled down 200 pixels to view submit button
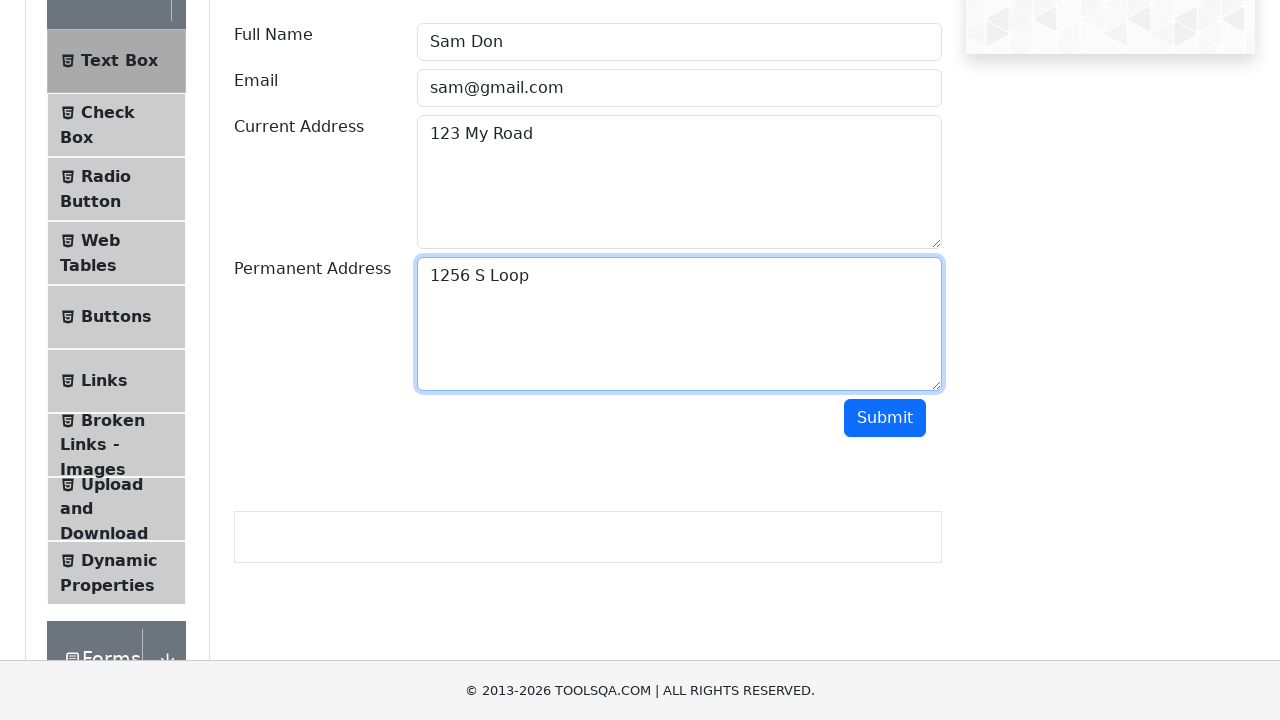

Clicked submit button at (885, 418) on #submit
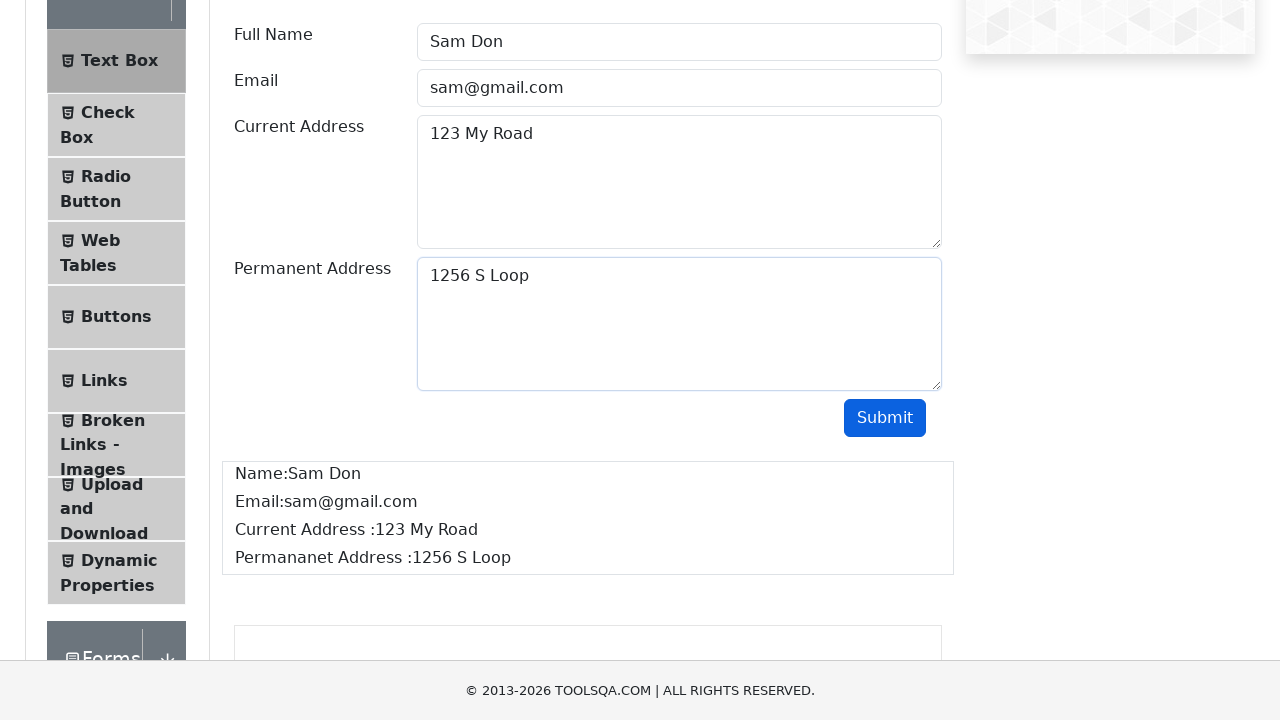

Waited for result to load
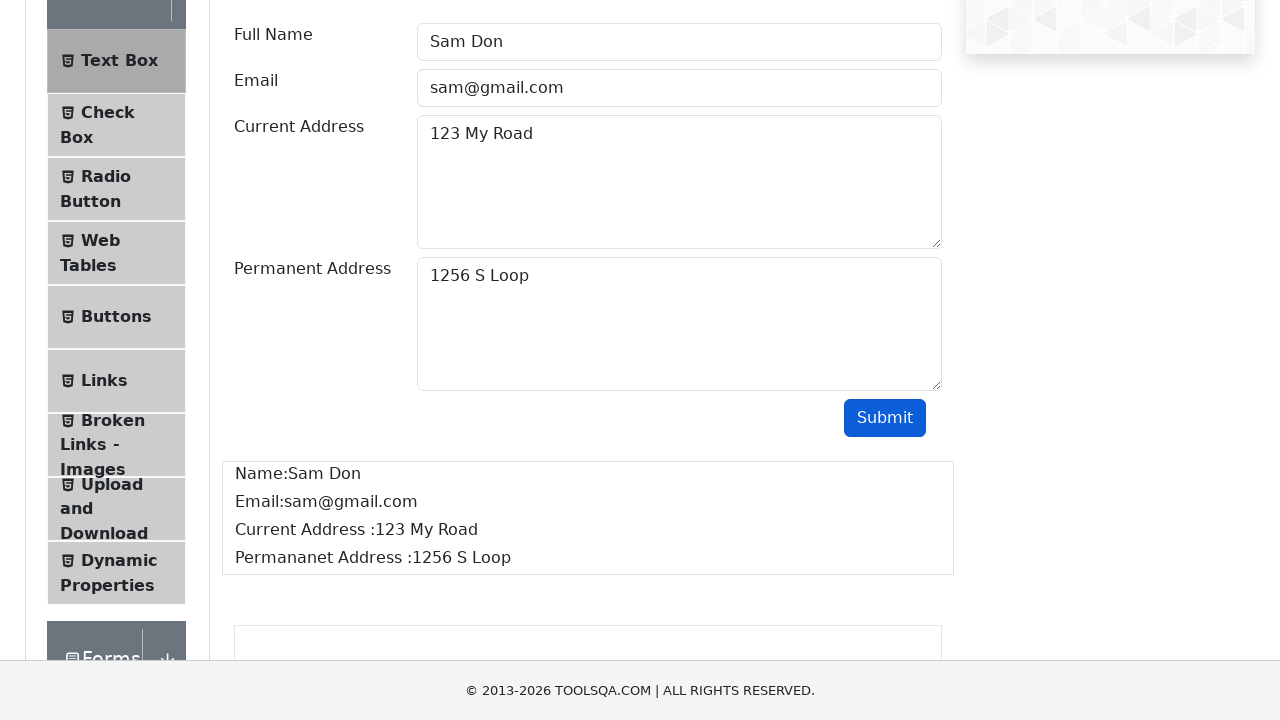

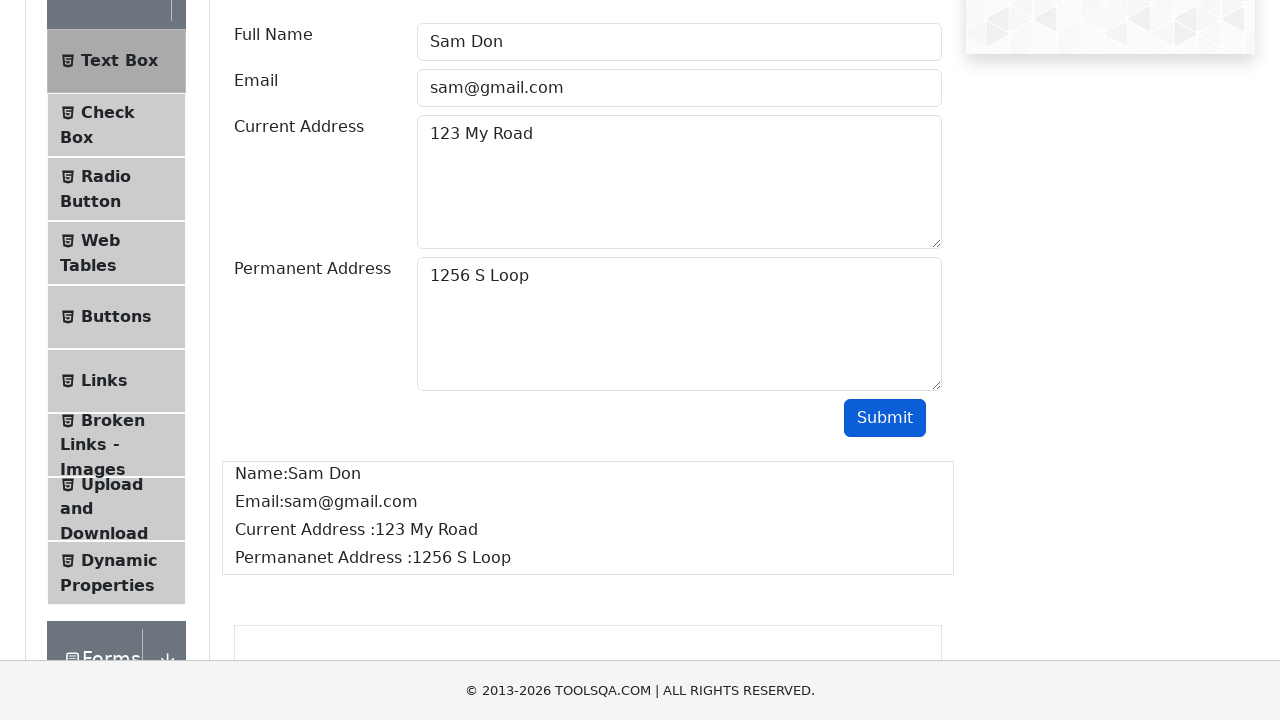